Tests navigation to the text-box section by clicking the menu item and verifying the URL changes

Starting URL: https://demoqa.com/elements

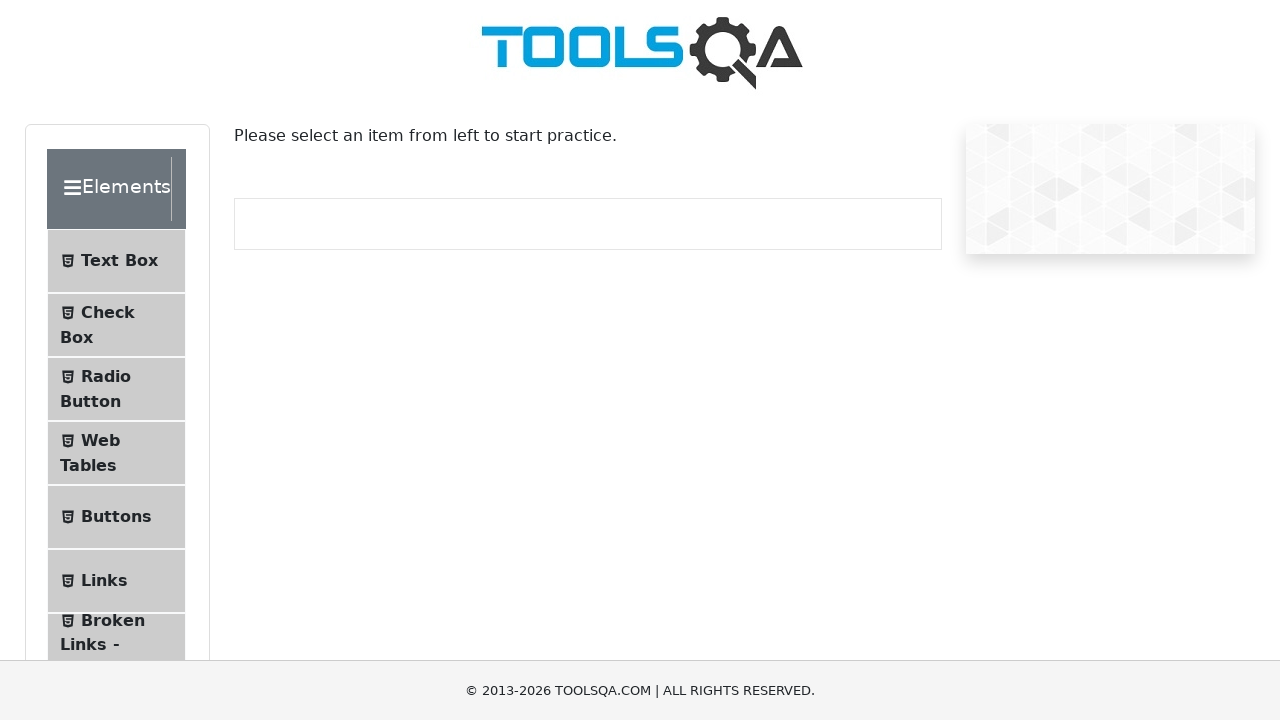

Clicked on Text Box menu item at (116, 261) on #item-0
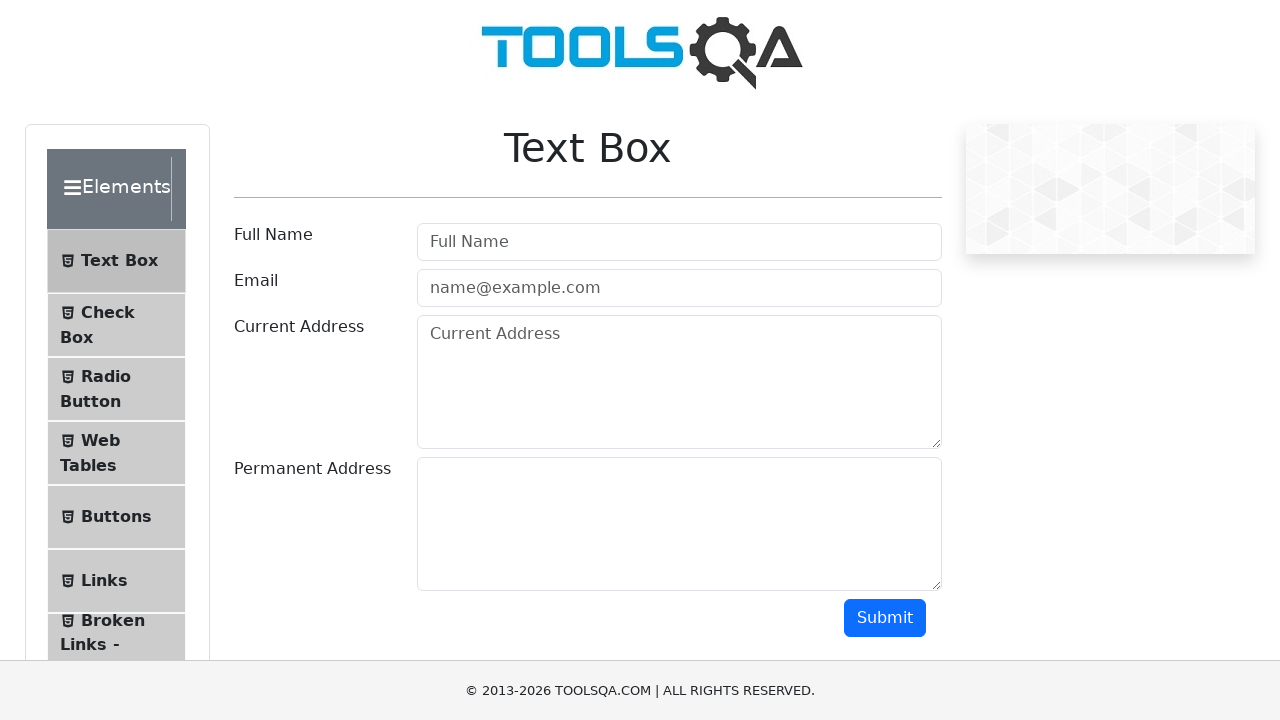

Navigated to /text-box URL
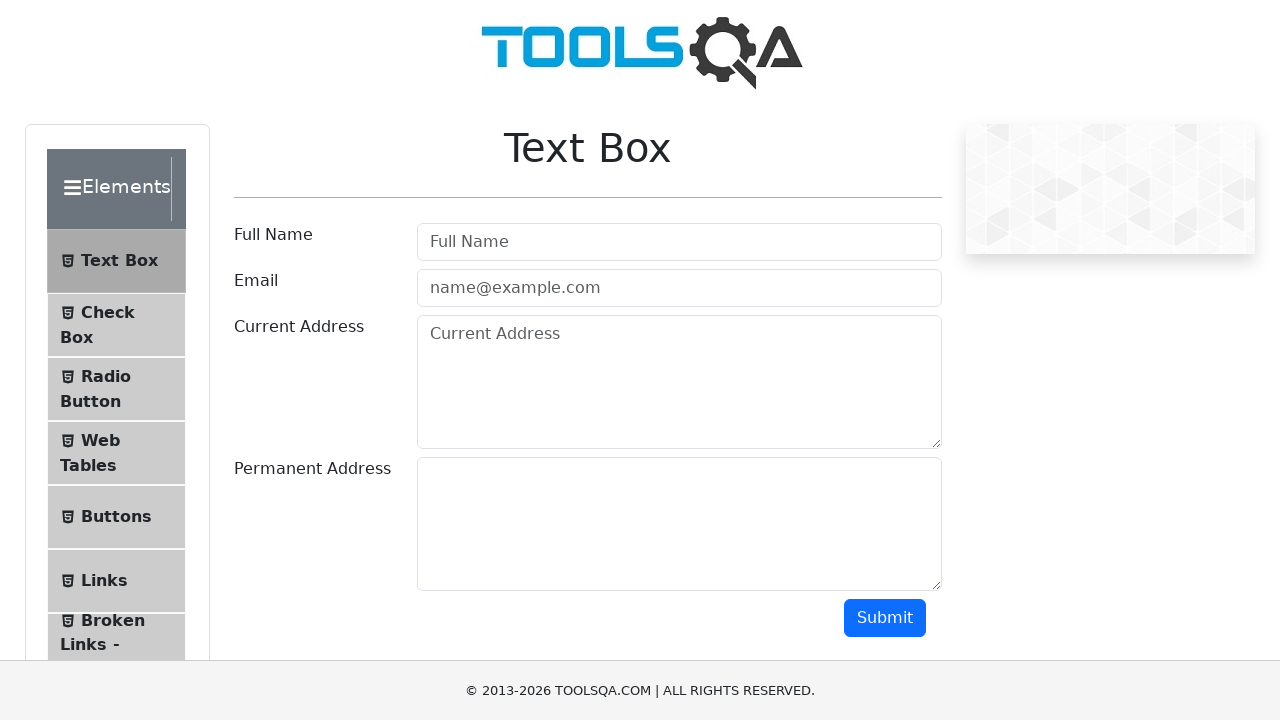

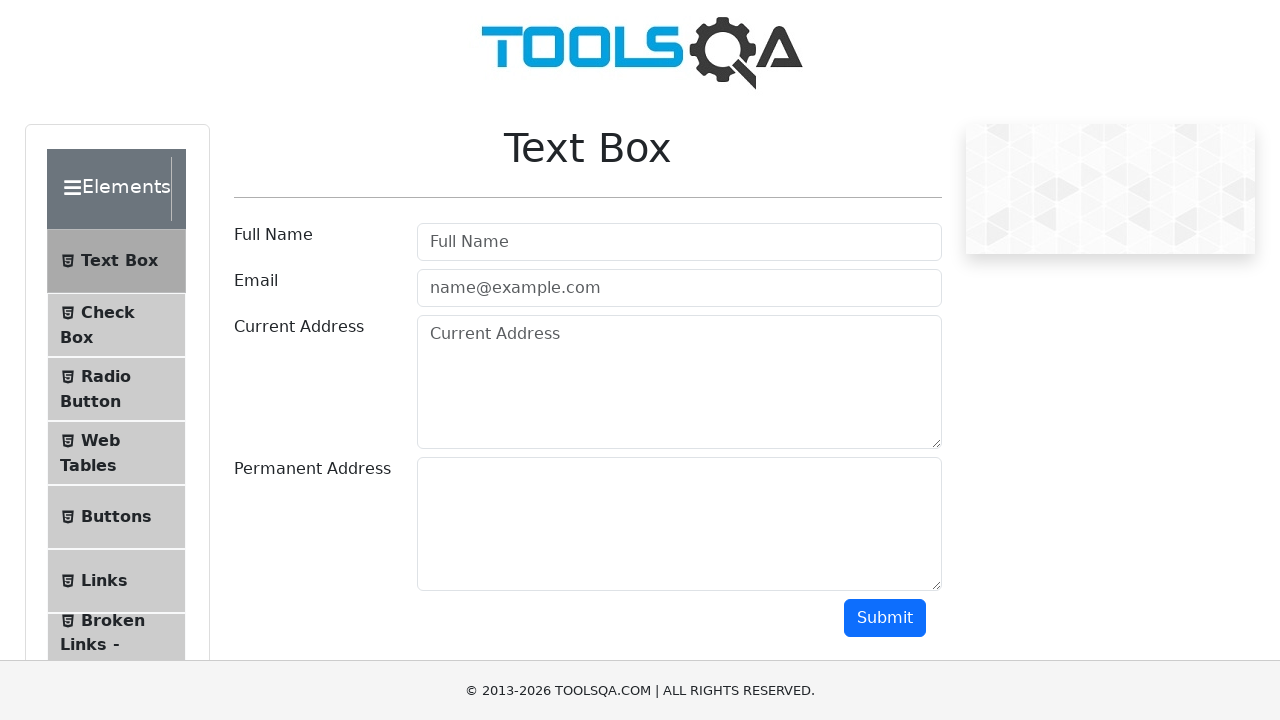